Tests the add/remove elements functionality by clicking the add button 5 times and verifying 5 delete buttons appear

Starting URL: https://the-internet.herokuapp.com/

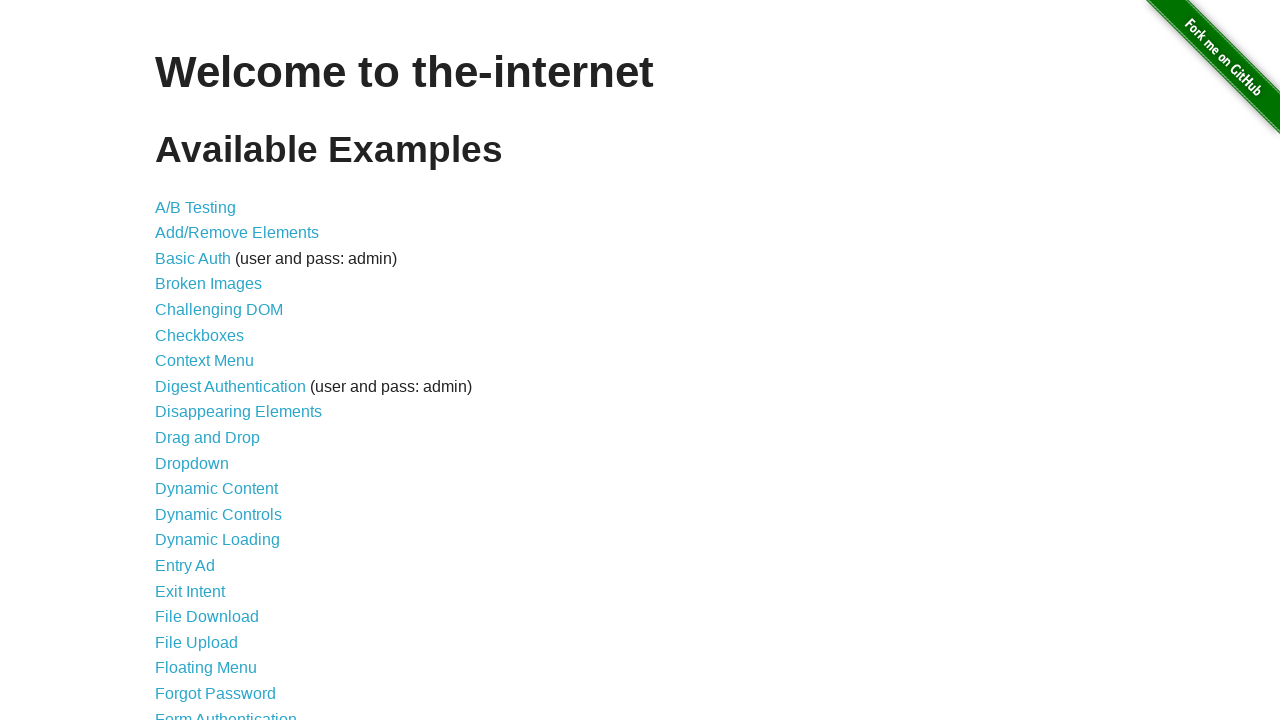

Navigated to add/remove elements page at (237, 233) on li > a[href='/add_remove_elements/']
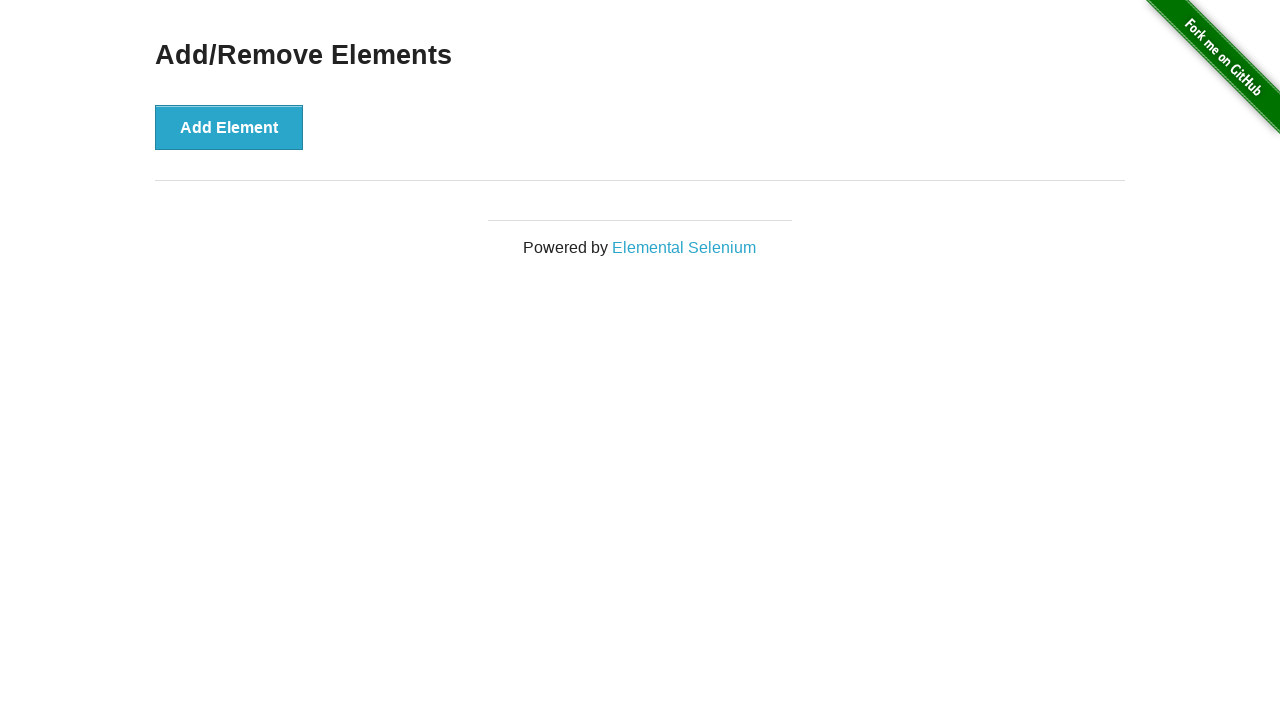

Clicked add button (iteration 1 of 5) at (229, 127) on button[onclick='addElement()']
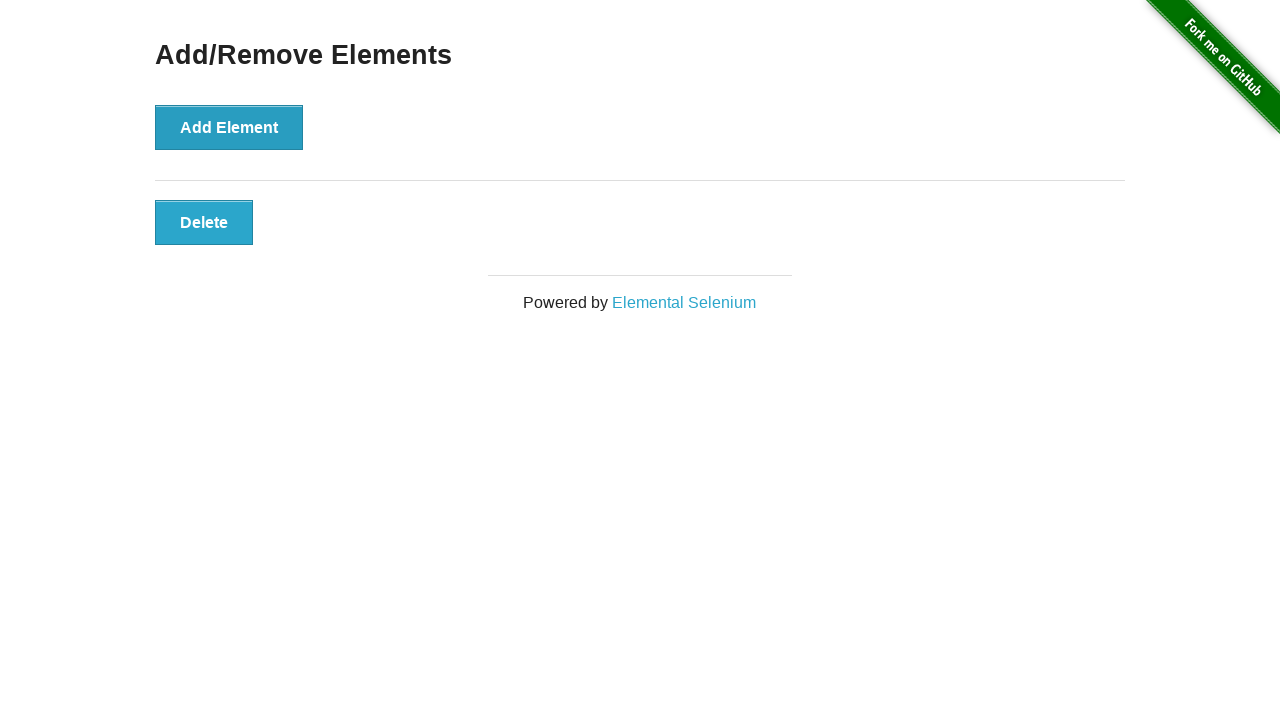

Clicked add button (iteration 2 of 5) at (229, 127) on button[onclick='addElement()']
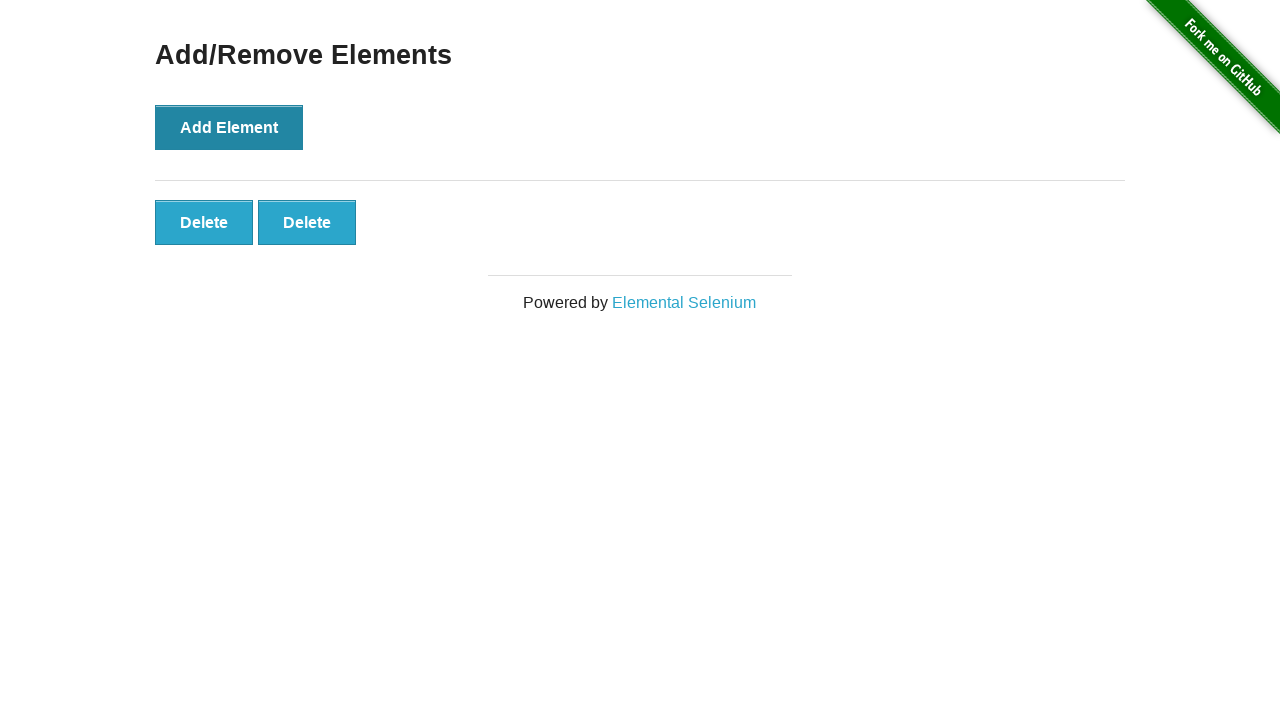

Clicked add button (iteration 3 of 5) at (229, 127) on button[onclick='addElement()']
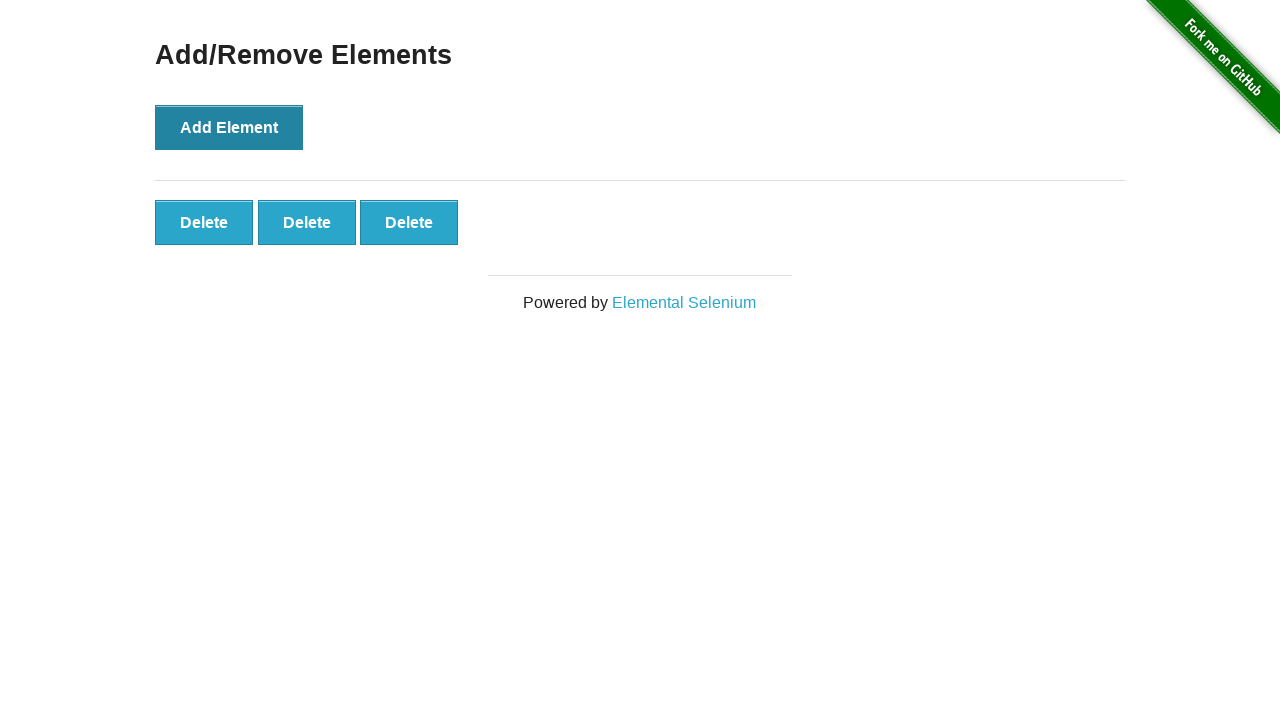

Clicked add button (iteration 4 of 5) at (229, 127) on button[onclick='addElement()']
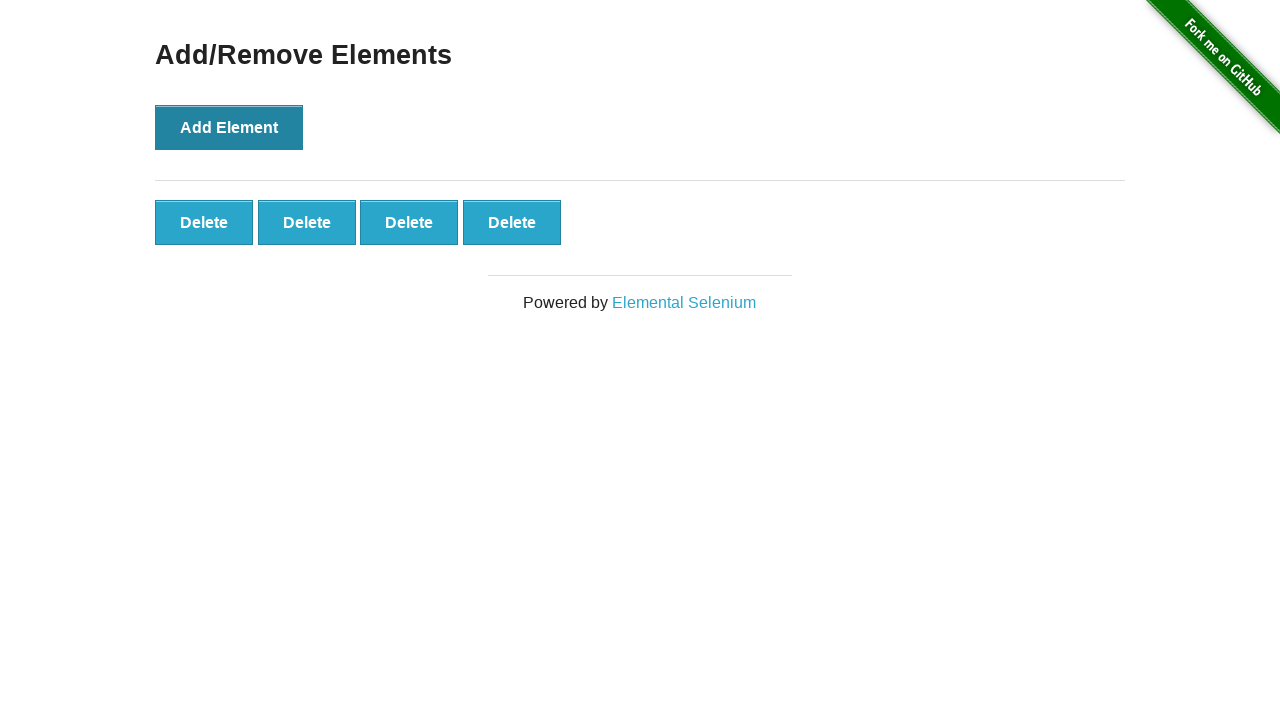

Clicked add button (iteration 5 of 5) at (229, 127) on button[onclick='addElement()']
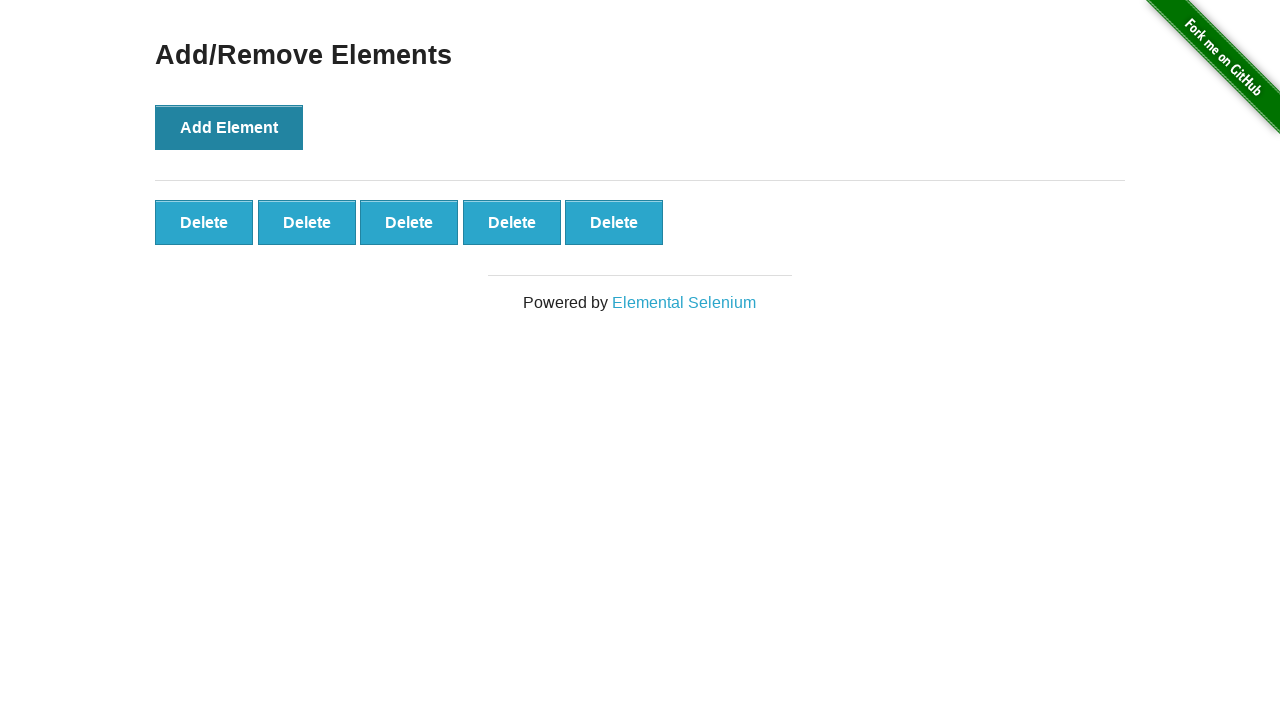

Delete buttons appeared on the page
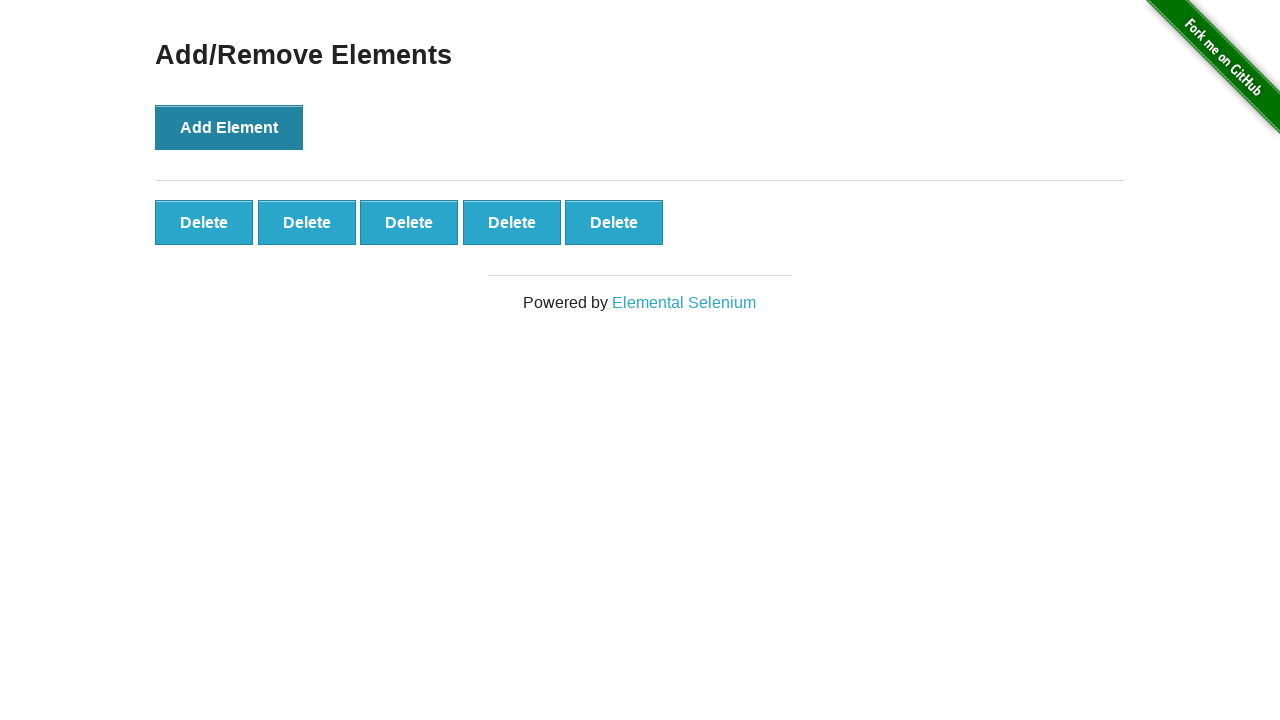

Counted delete buttons: 5 found
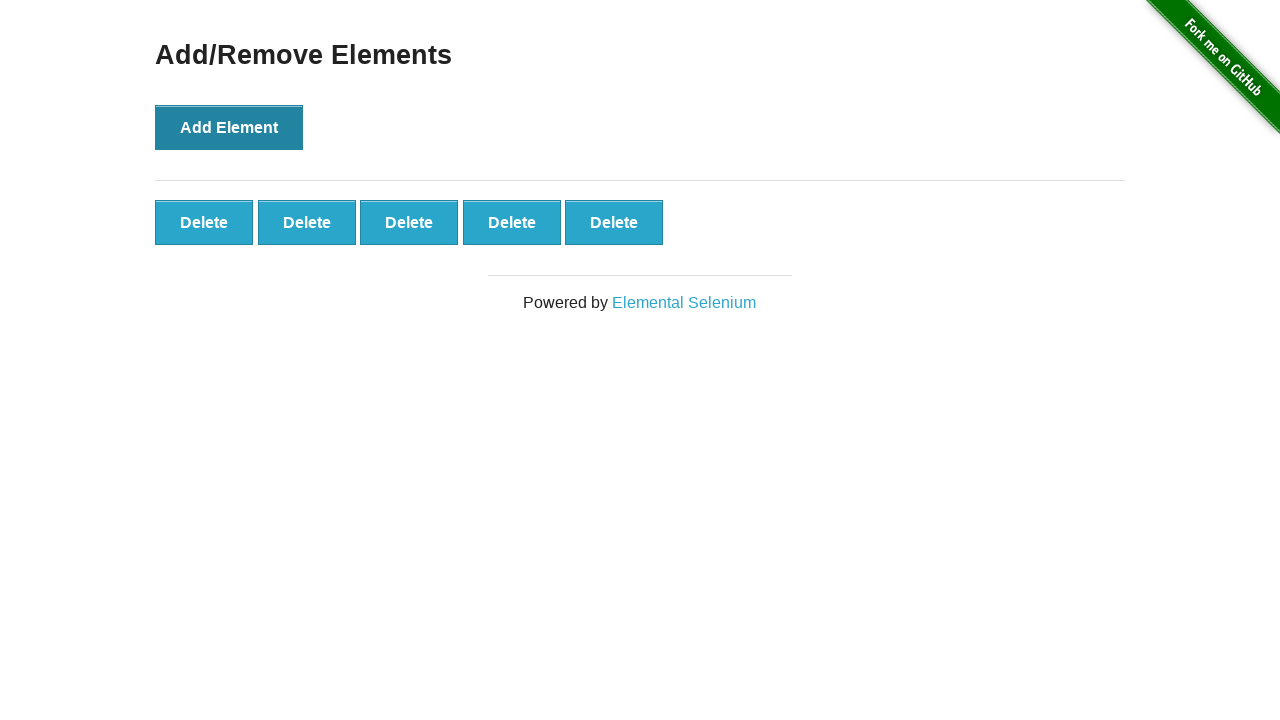

Verified that exactly 5 delete buttons were created
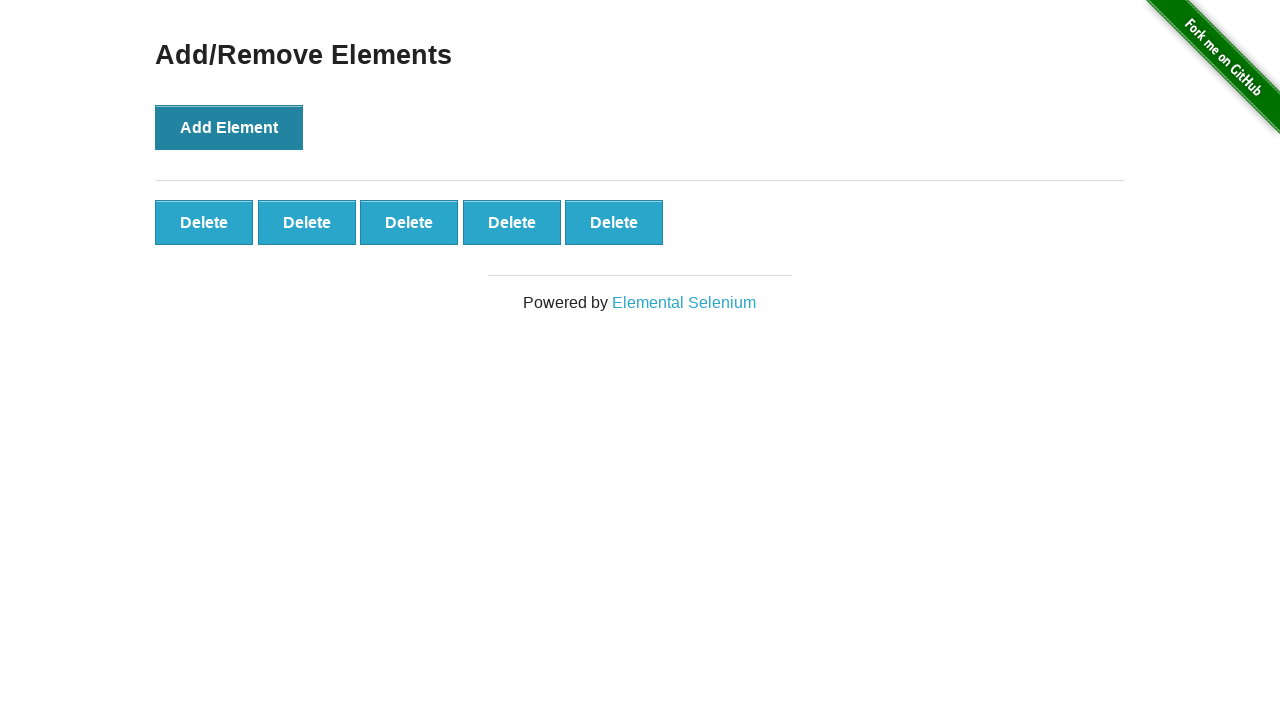

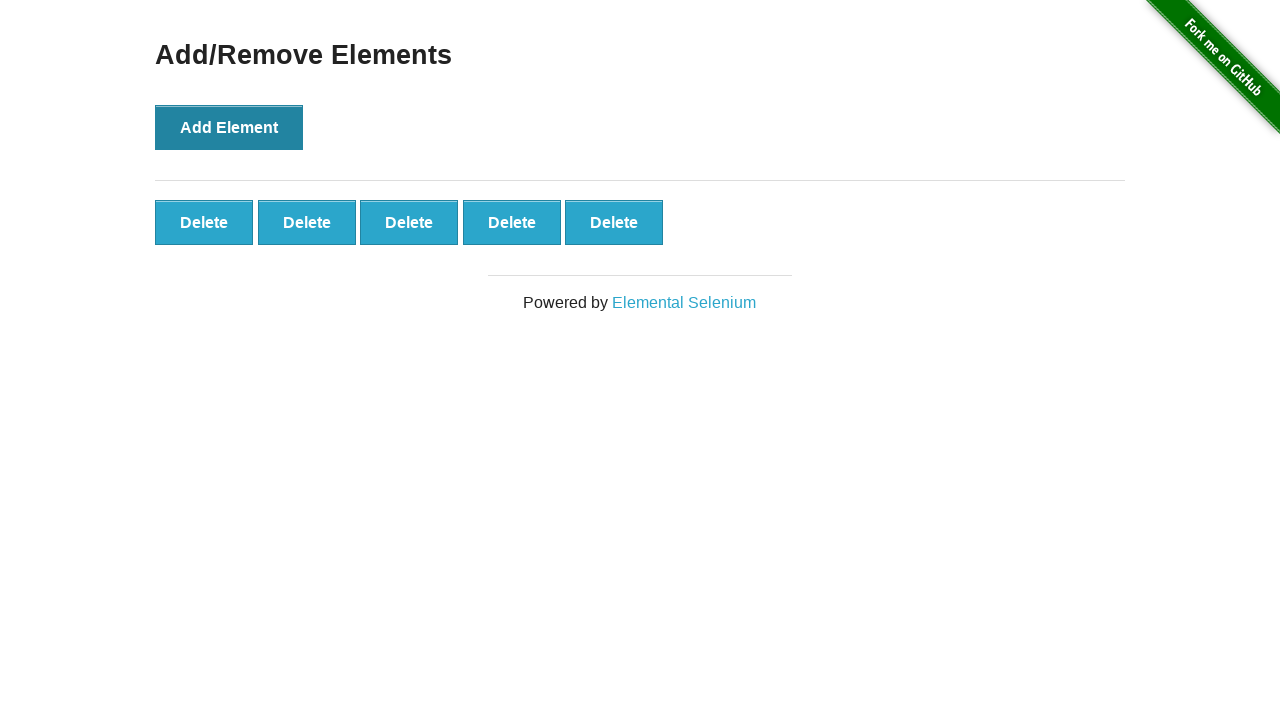